Tests checkbox and radio button selection states by clicking elements and verifying their selected status

Starting URL: https://automationfc.github.io/basic-form/index.html

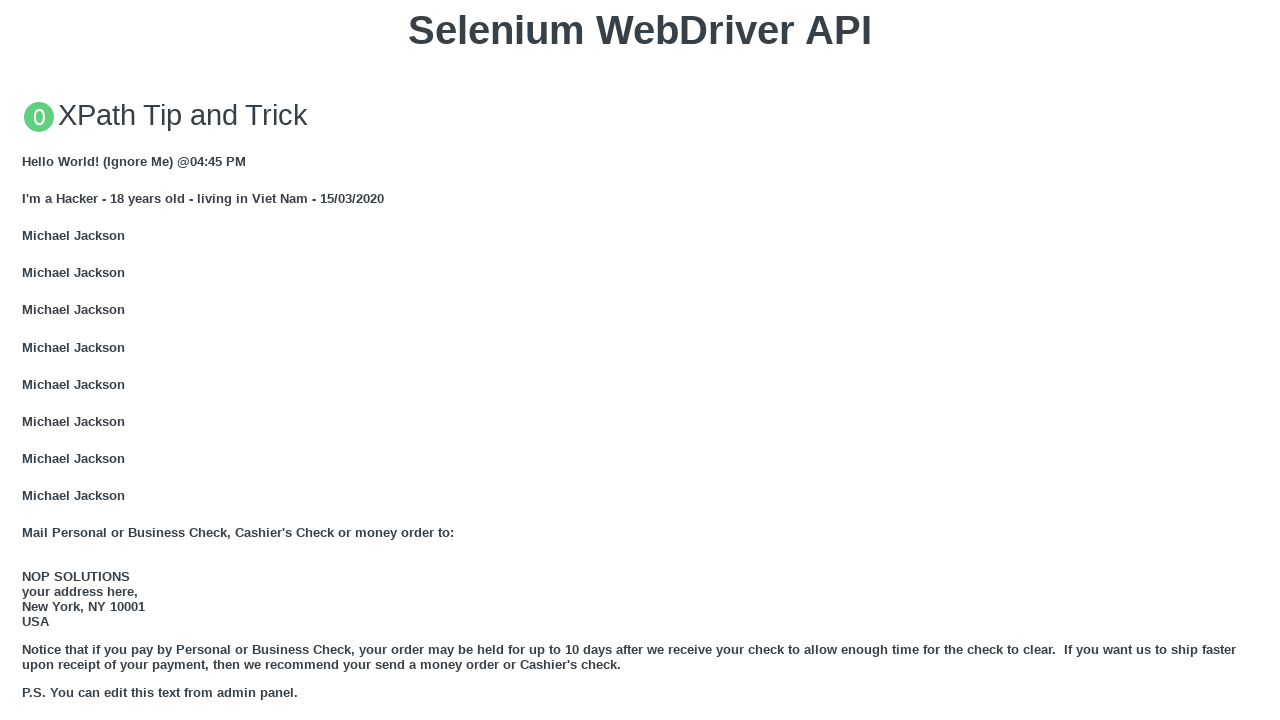

Reloaded the page
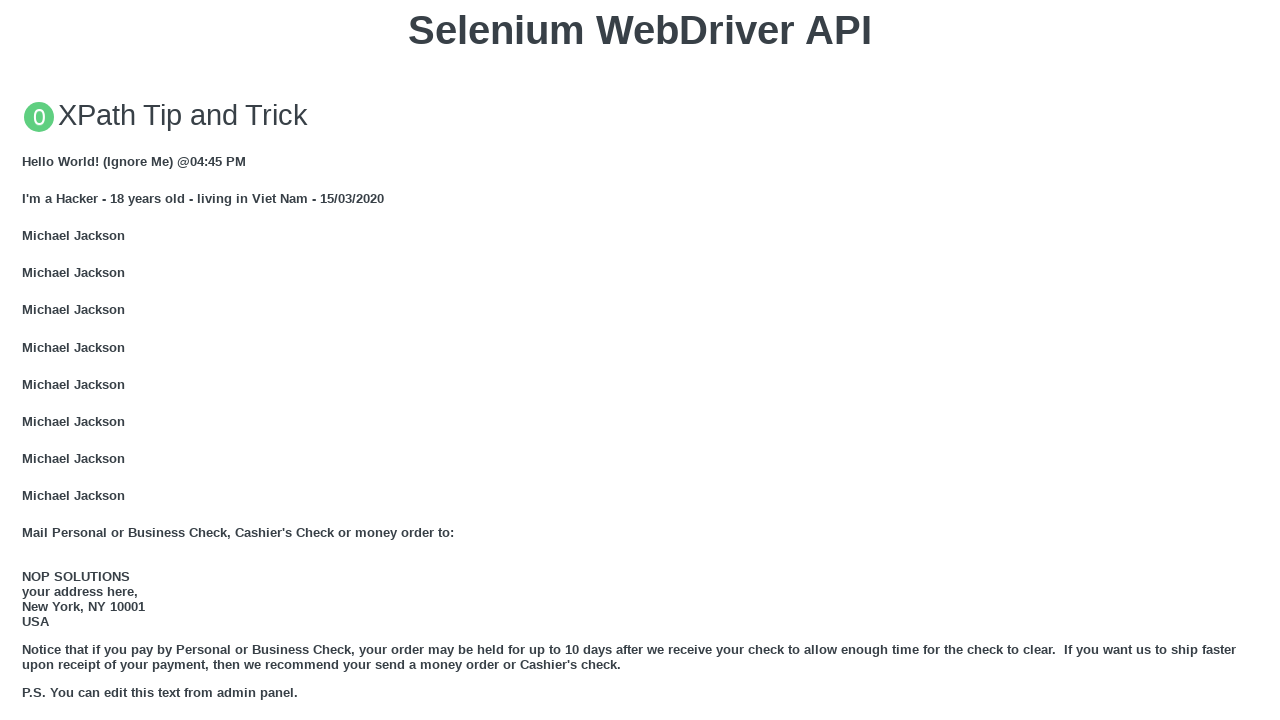

Clicked 'under 18' age radio button at (28, 360) on xpath=//input[@id='under_18']
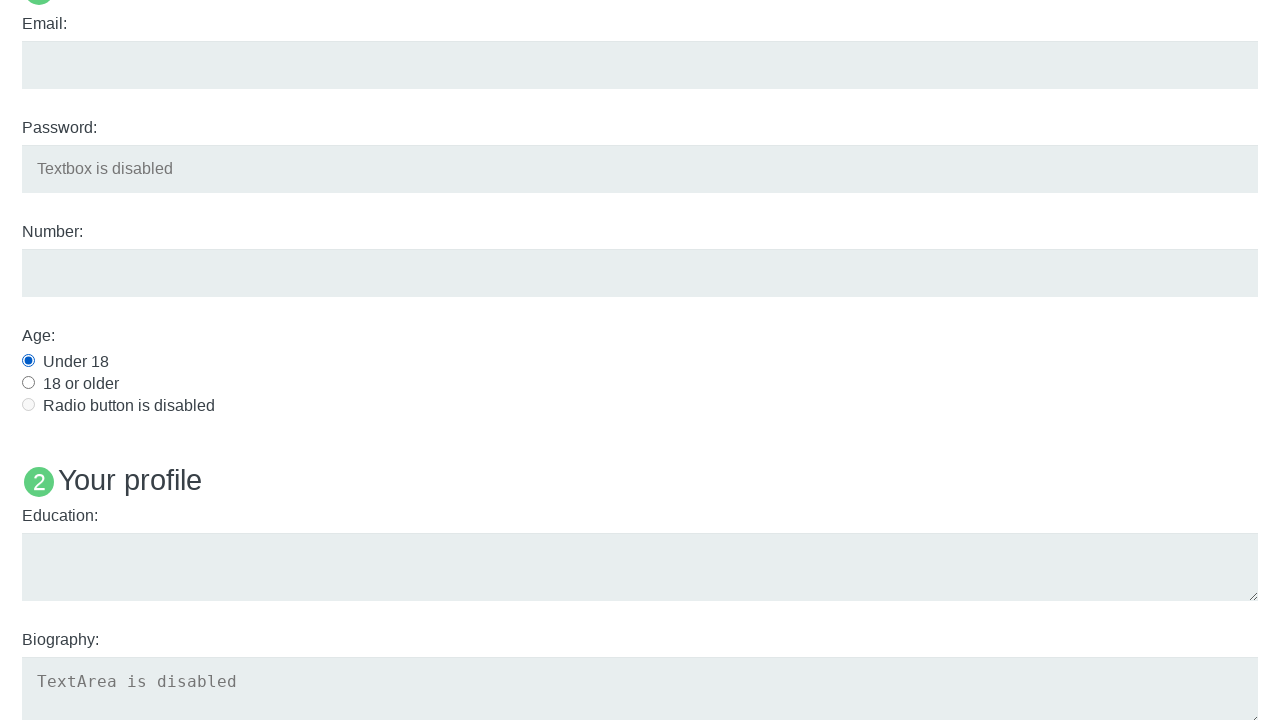

Clicked 'Development' interest checkbox at (28, 361) on xpath=//input[@id='development']
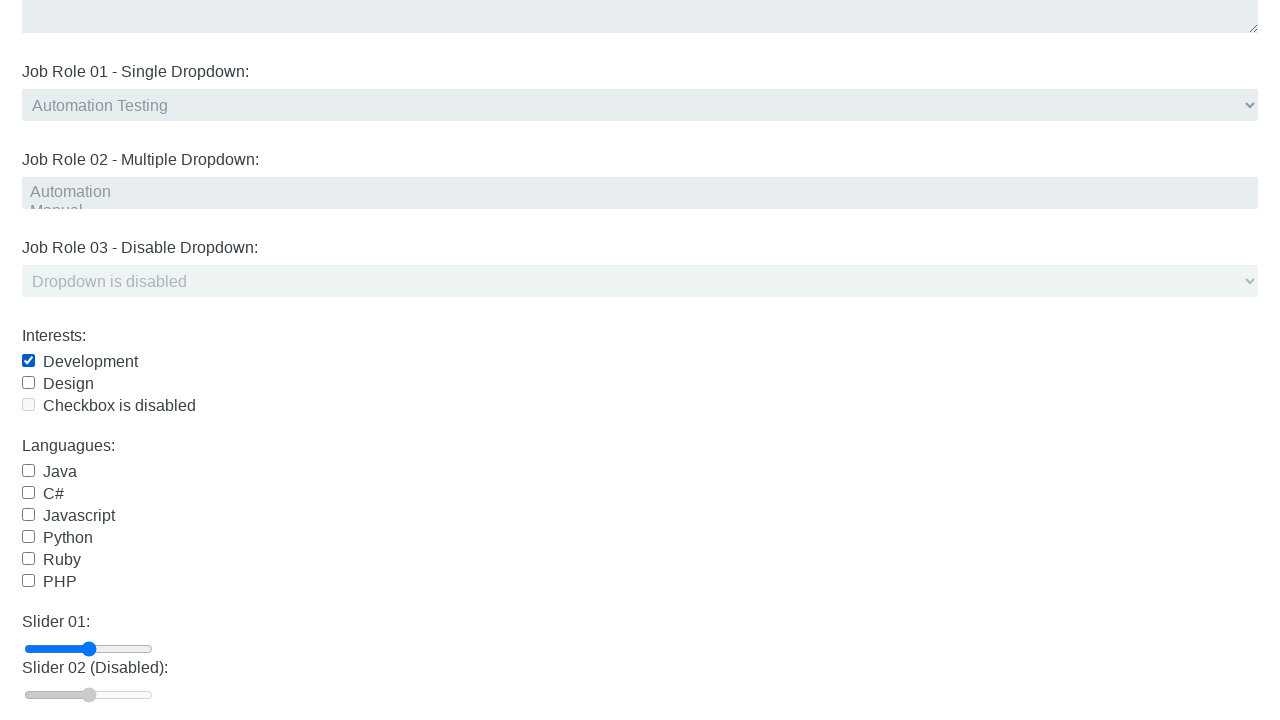

Verified 'under 18' radio button is selected
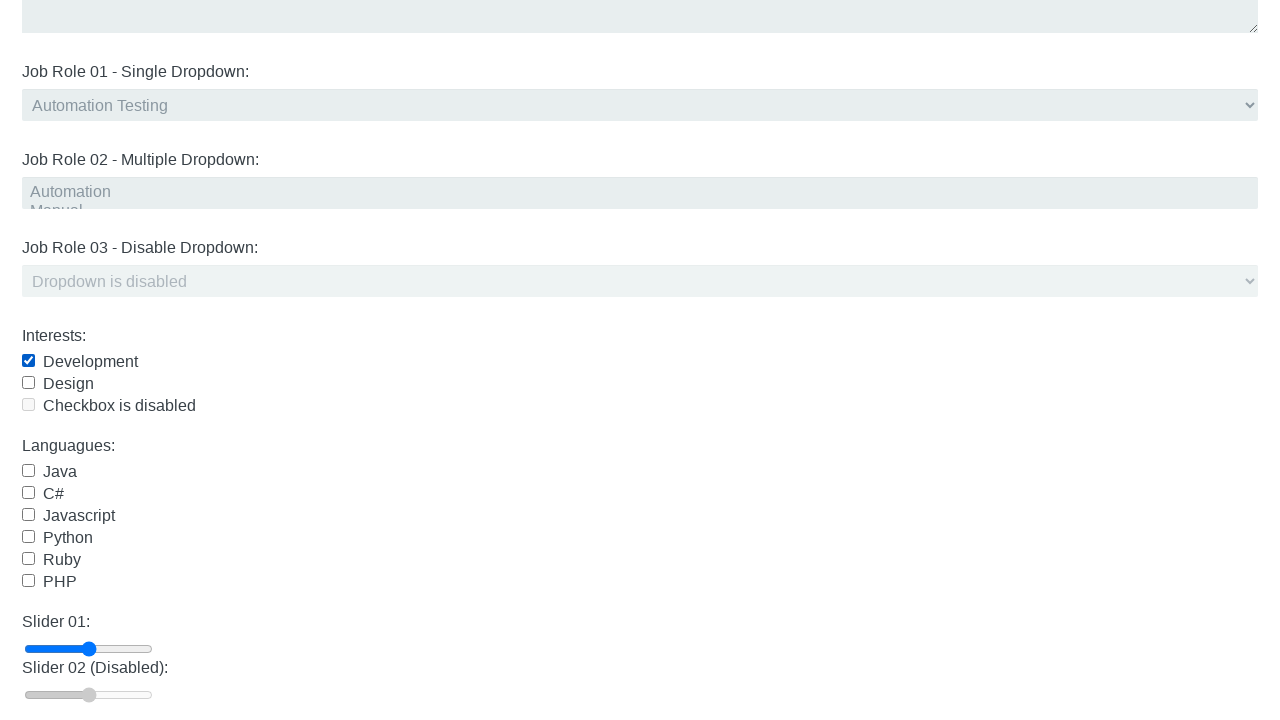

Verified 'Development' checkbox is selected
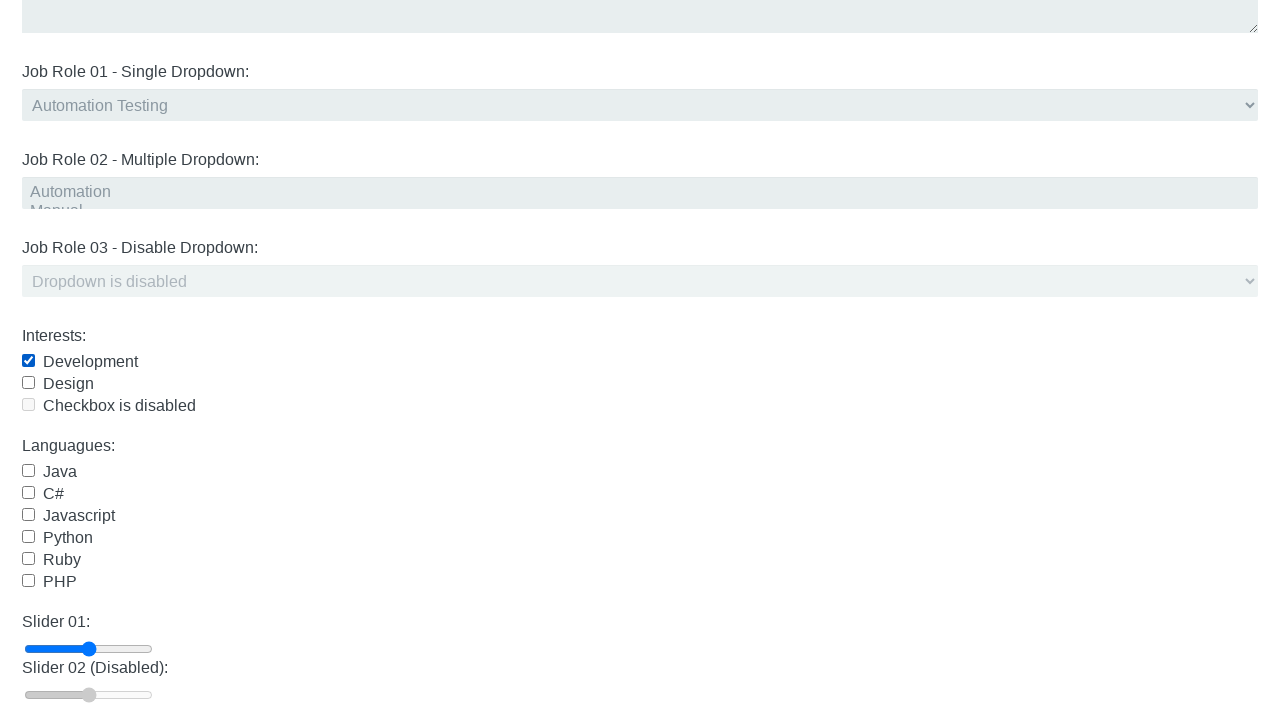

Clicked 'Development' checkbox to deselect it at (28, 361) on xpath=//input[@id='development']
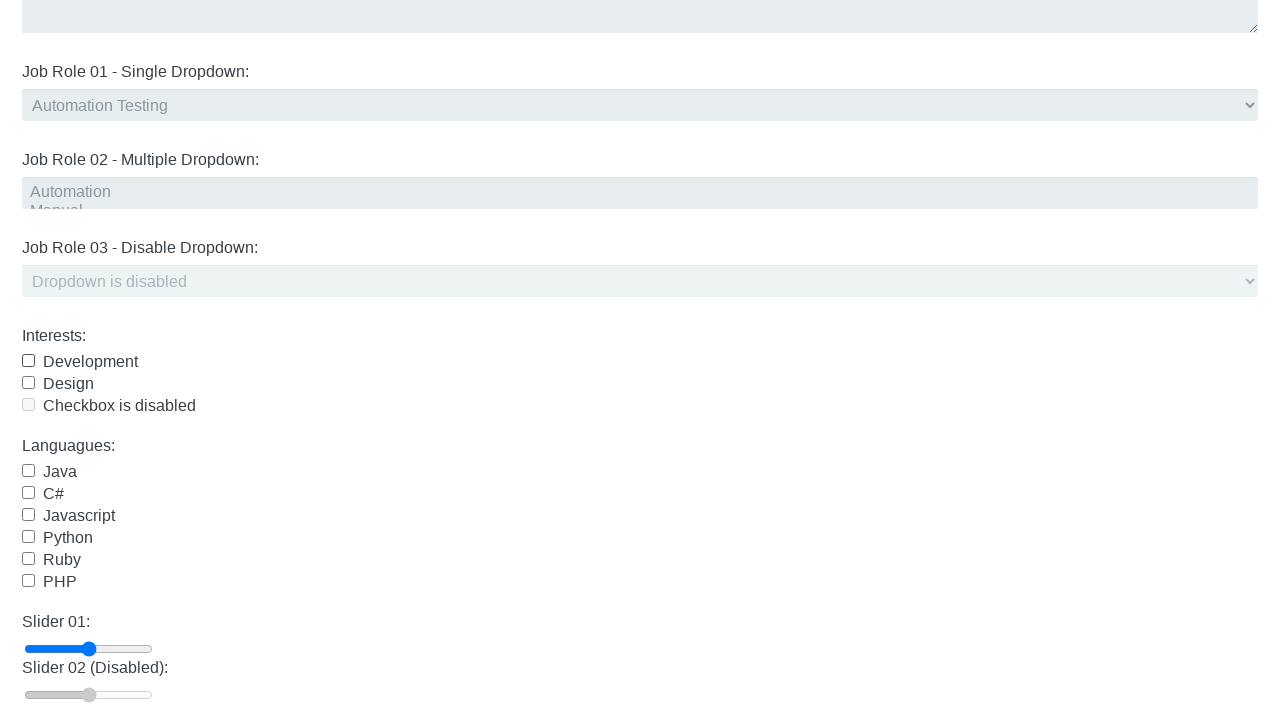

Verified 'under 18' radio button is still selected
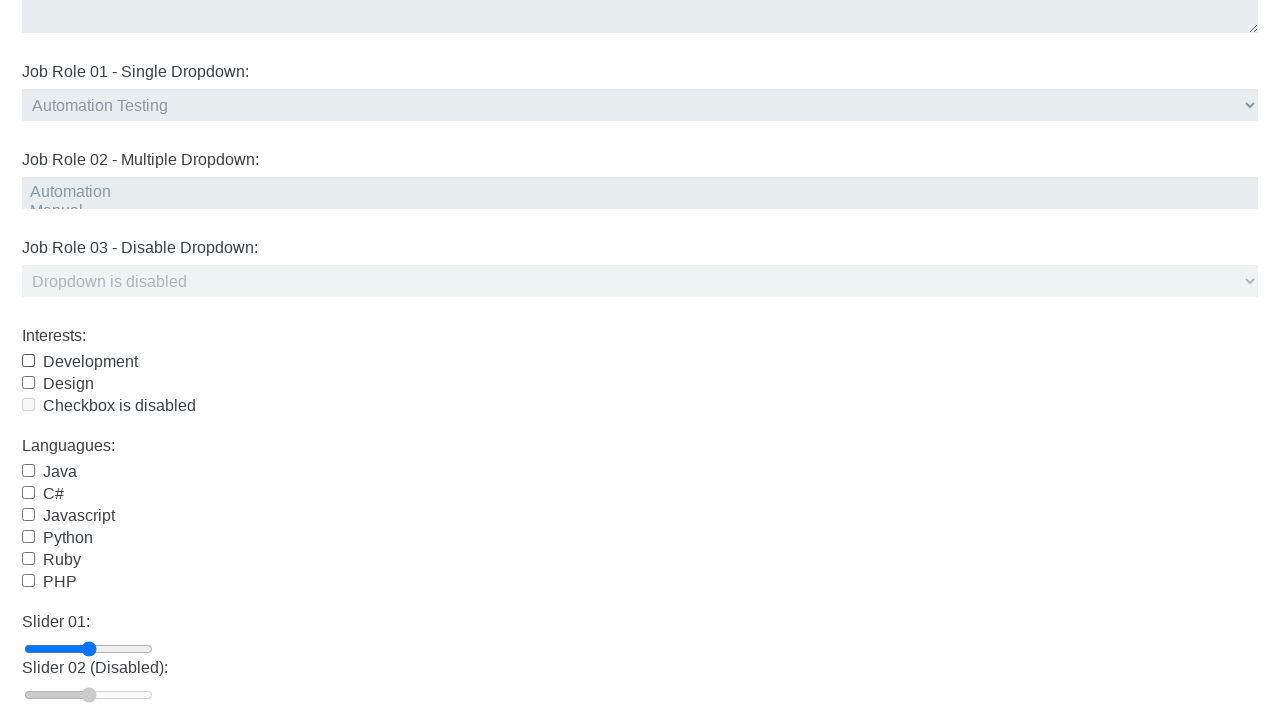

Verified 'Development' checkbox is deselected
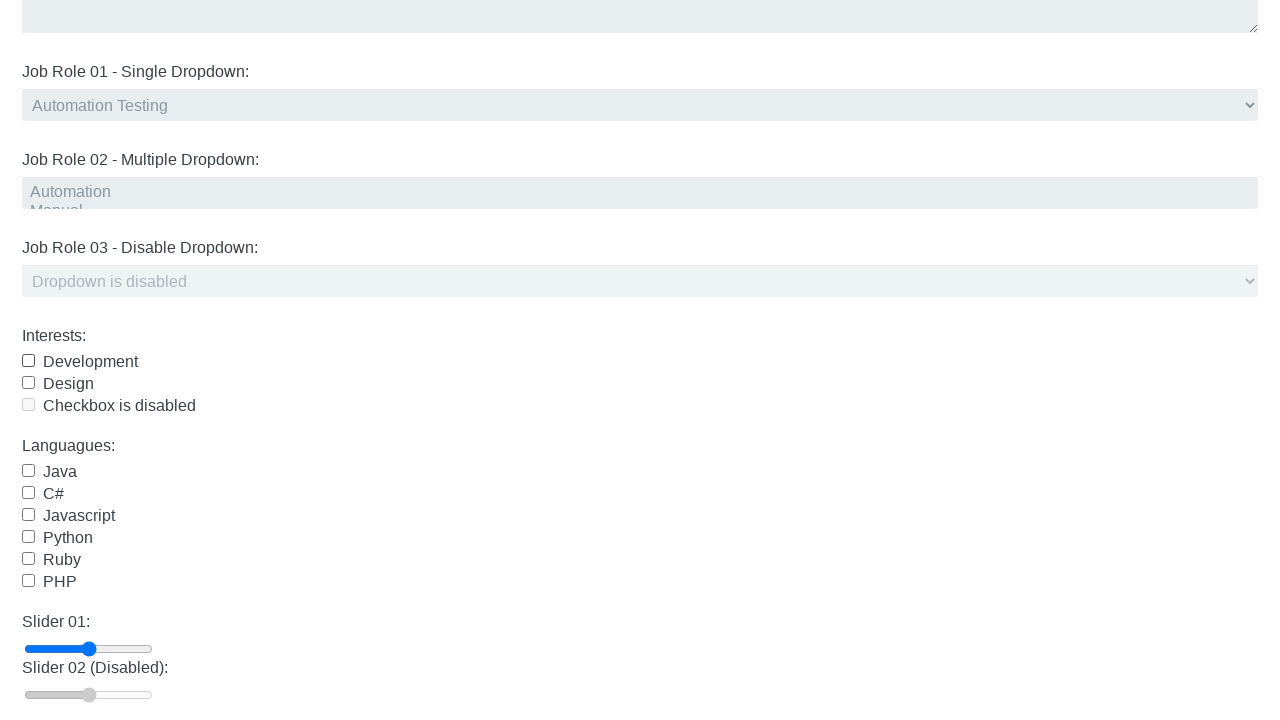

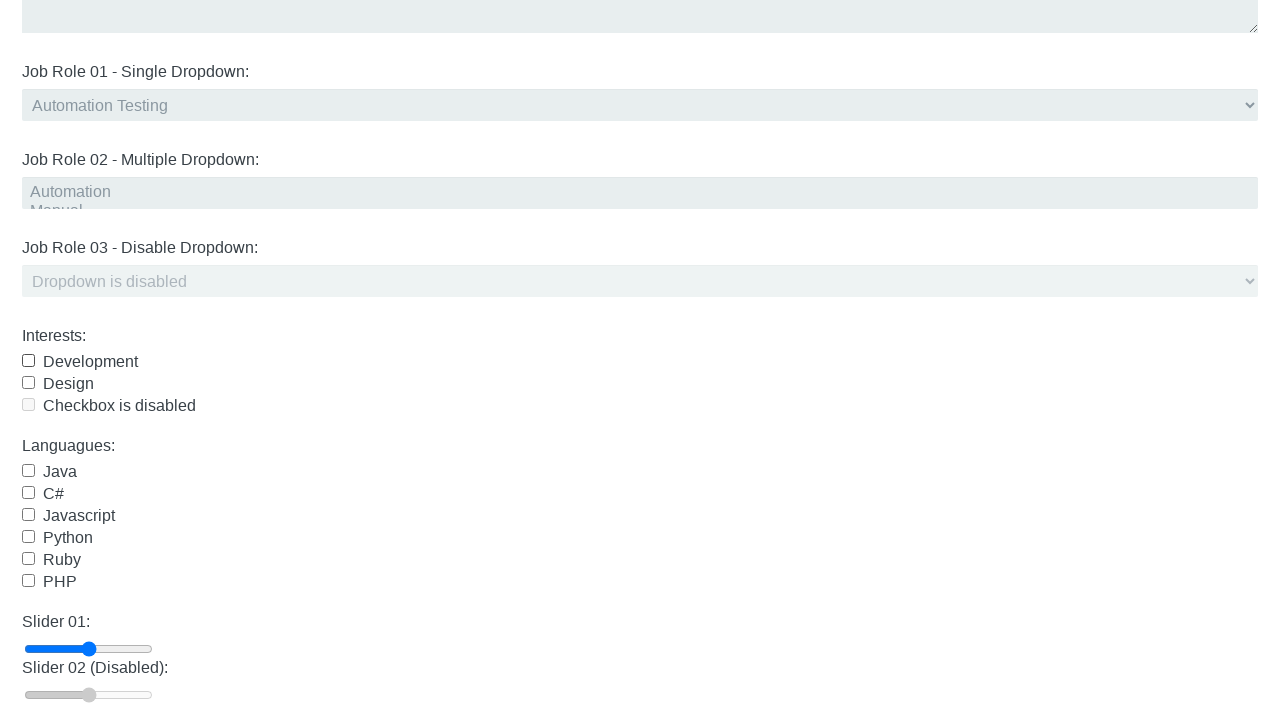